Tests different types of JavaScript alerts including simple alert acceptance, confirm dialog dismissal, and prompt input on a practice website

Starting URL: https://www.leafground.com/

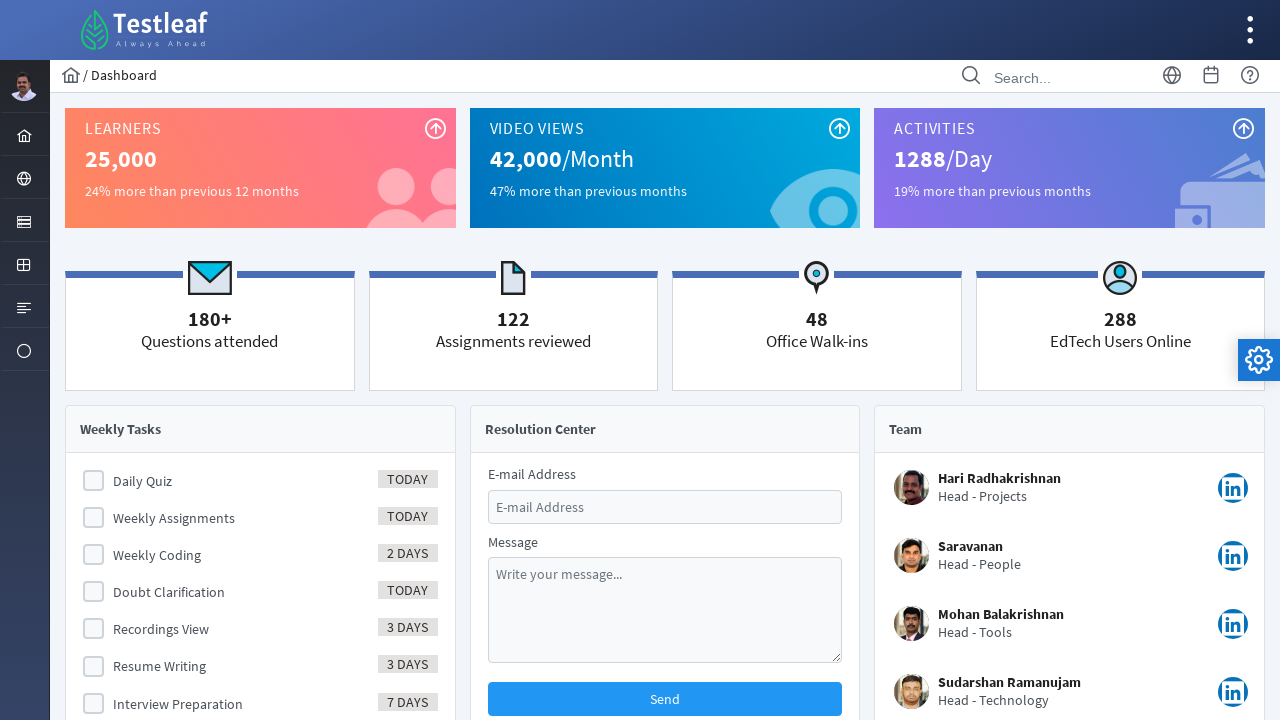

Clicked Browser menu at (24, 178) on xpath=//*[@id="menuform:j_idt39"]/a
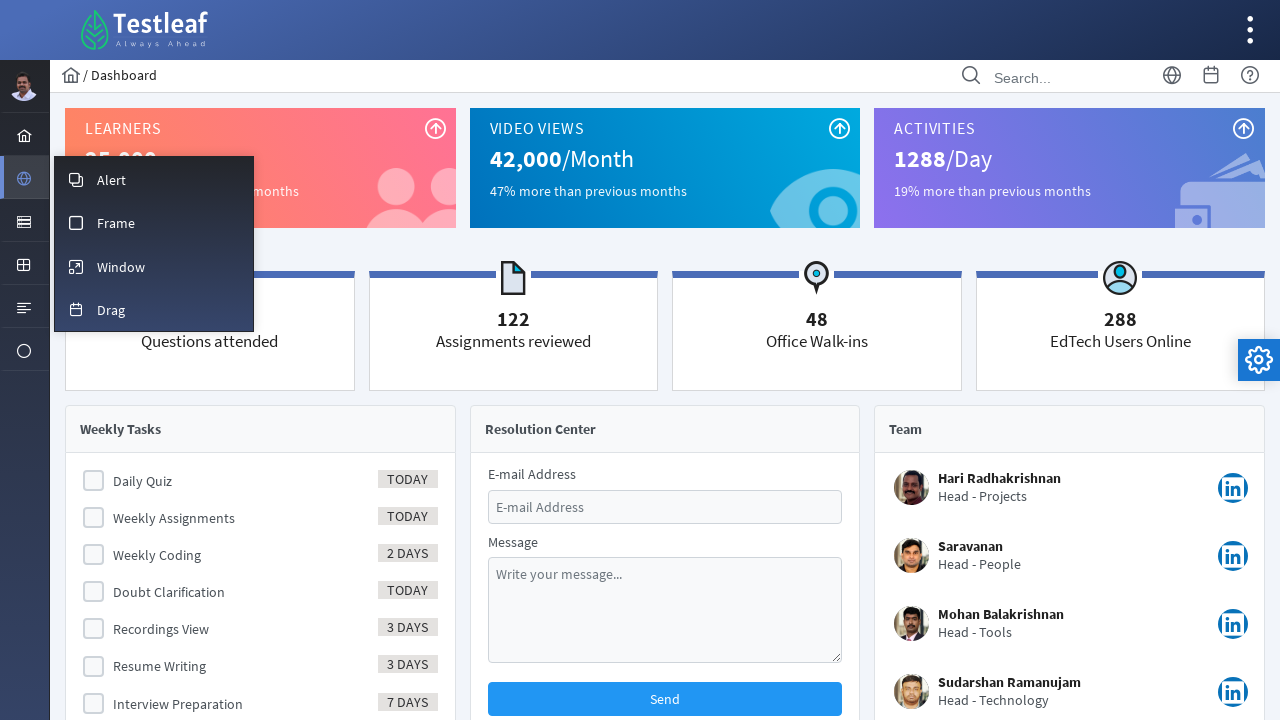

Clicked alert menu item at (112, 180) on xpath=//*[@id="menuform:m_overlay"]/a/span
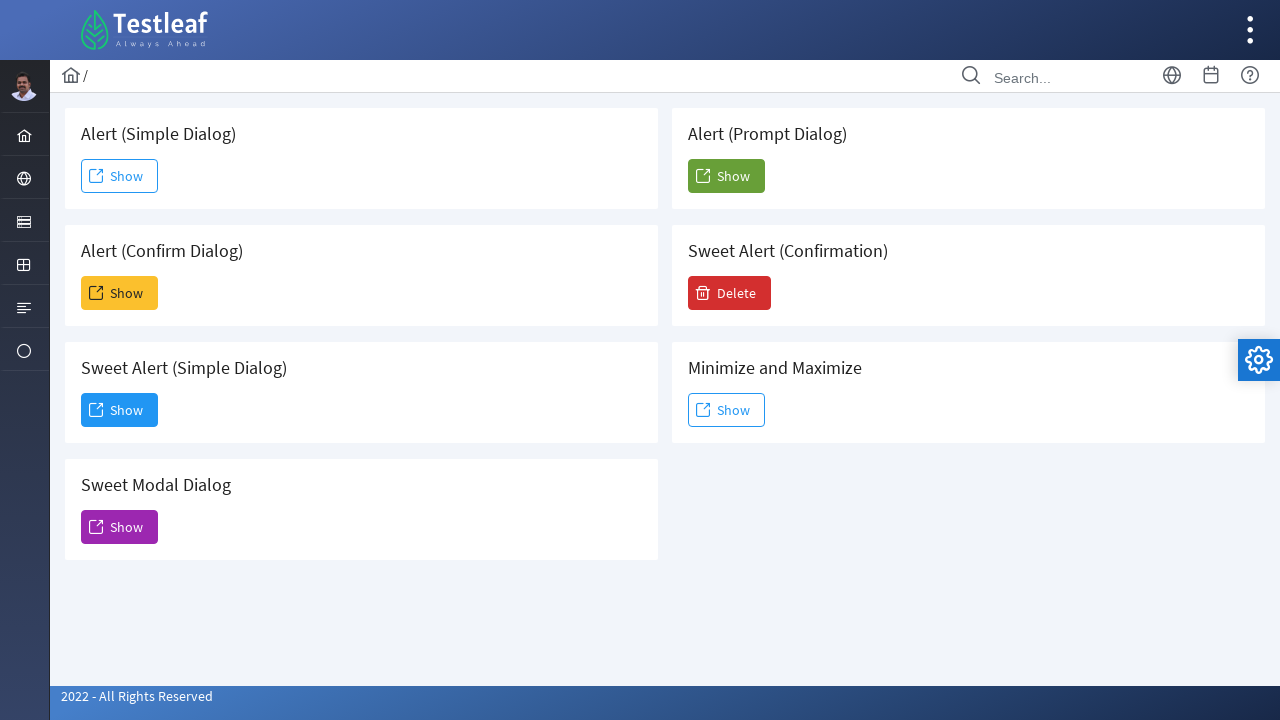

Clicked simple alert button at (120, 176) on xpath=//*[@id="j_idt88:j_idt91"]/span[2]
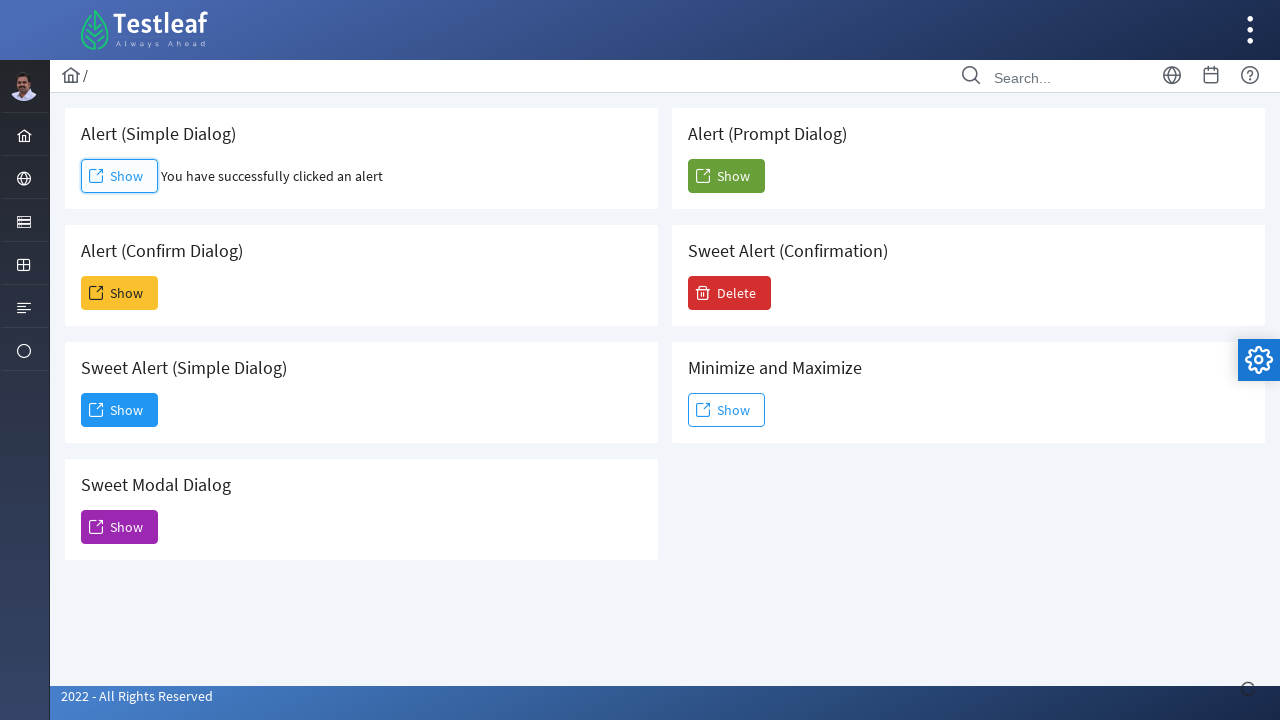

Accepted simple alert dialog
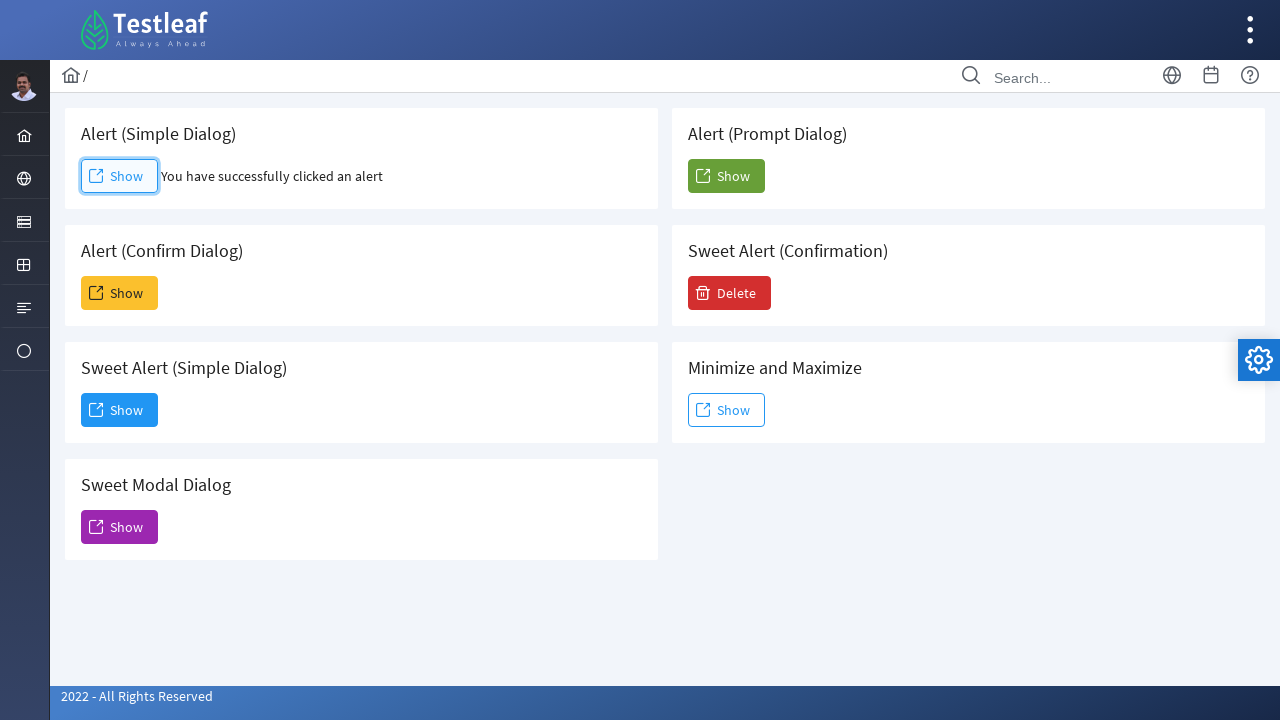

Clicked confirm dialog button at (120, 293) on xpath=//*[@id="j_idt88:j_idt93"]/span[2]
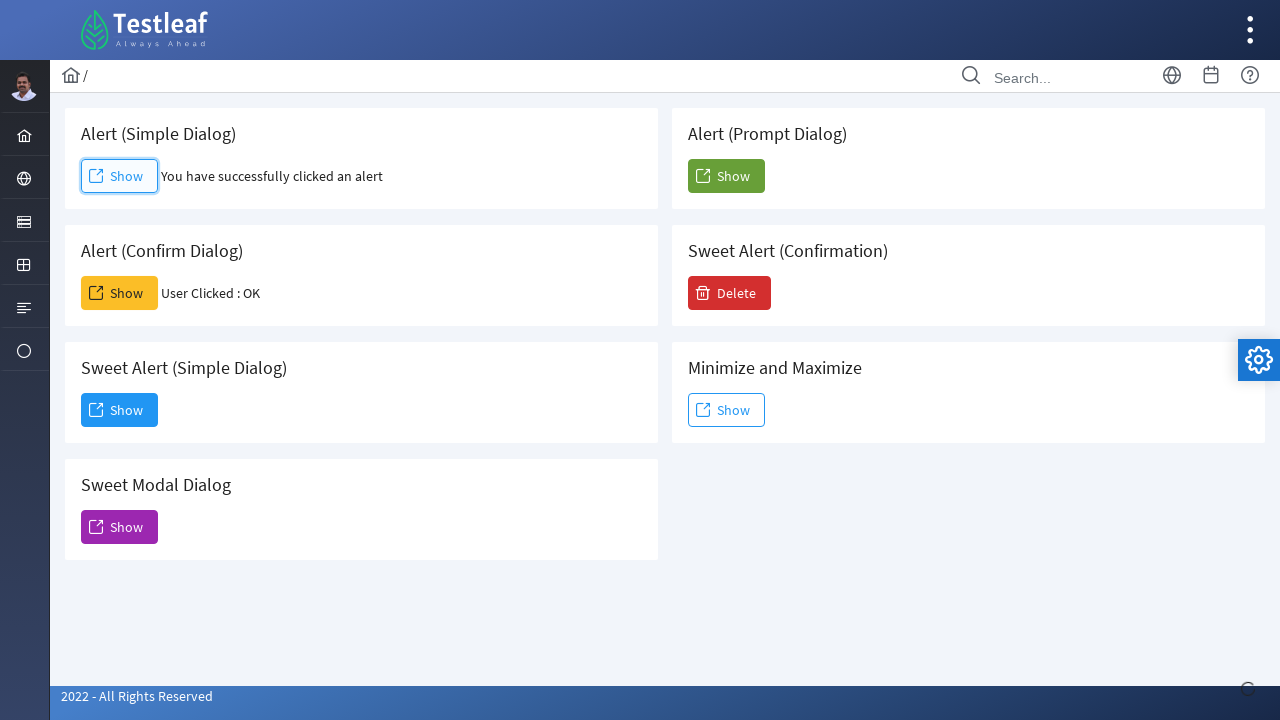

Dismissed confirm dialog
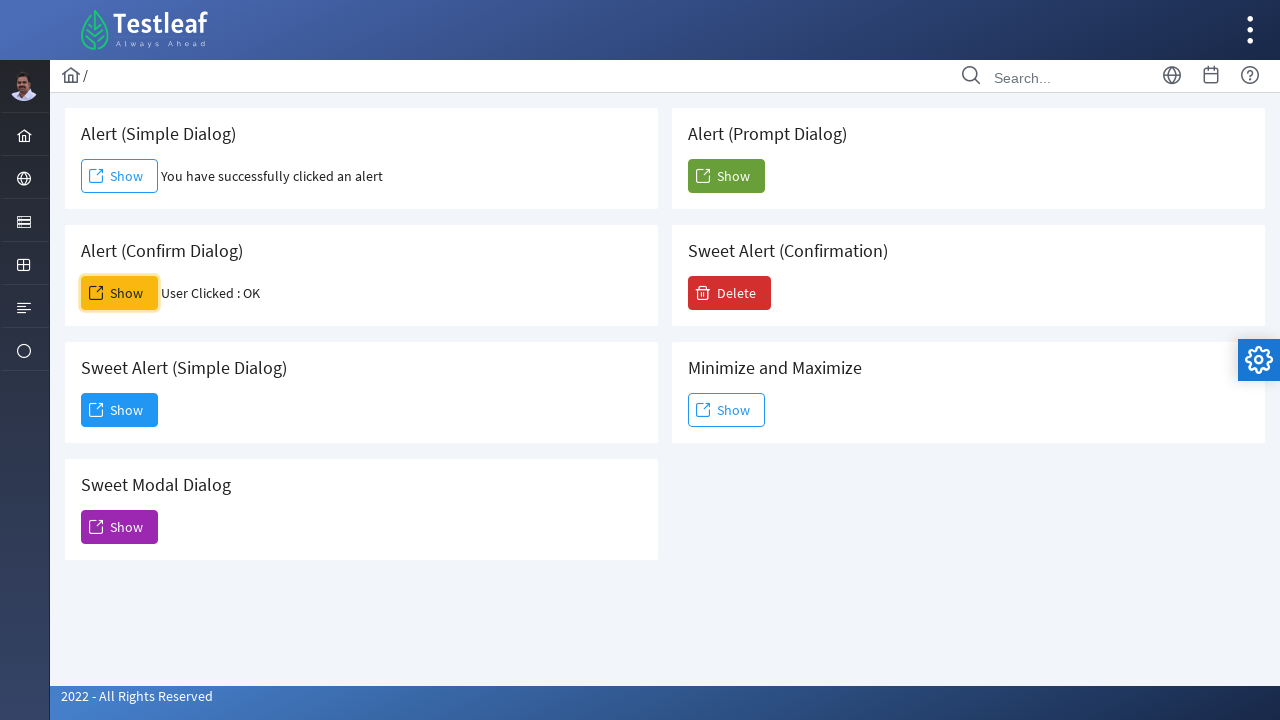

Waited 1 second before next action
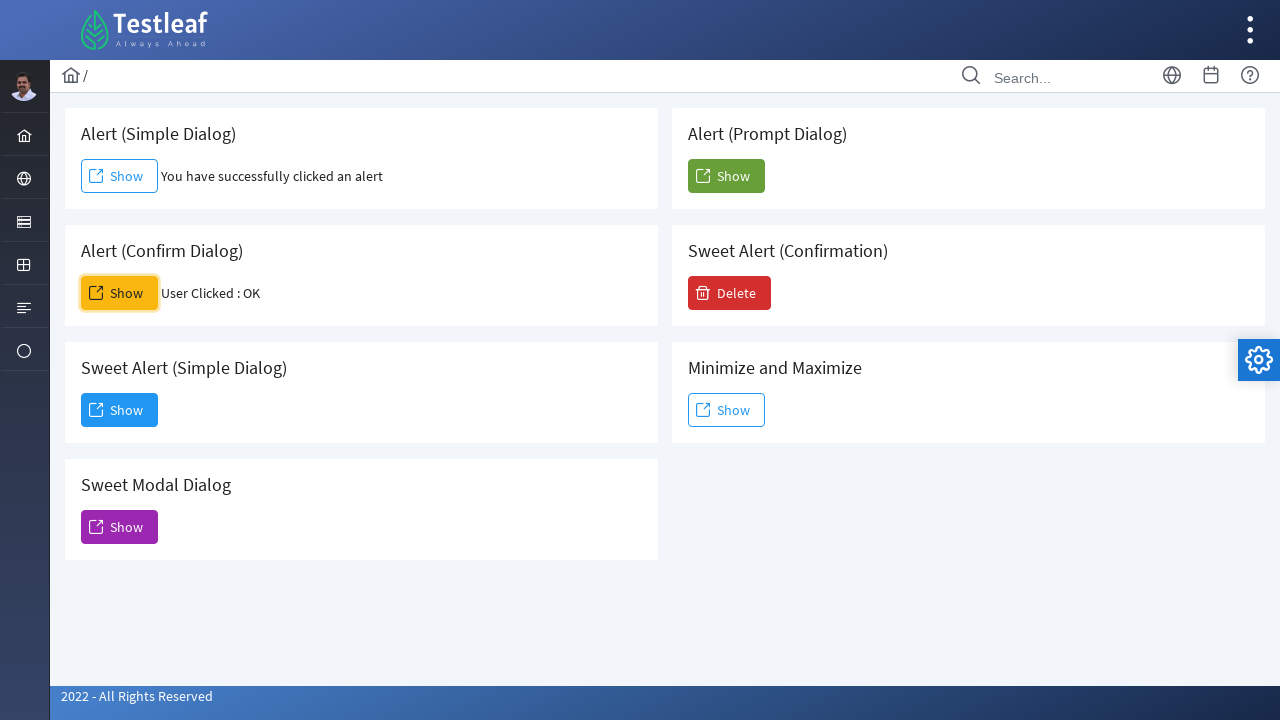

Clicked prompt dialog button and entered 'Check' text at (726, 176) on xpath=//*[@id="j_idt88:j_idt104"]/span[2]
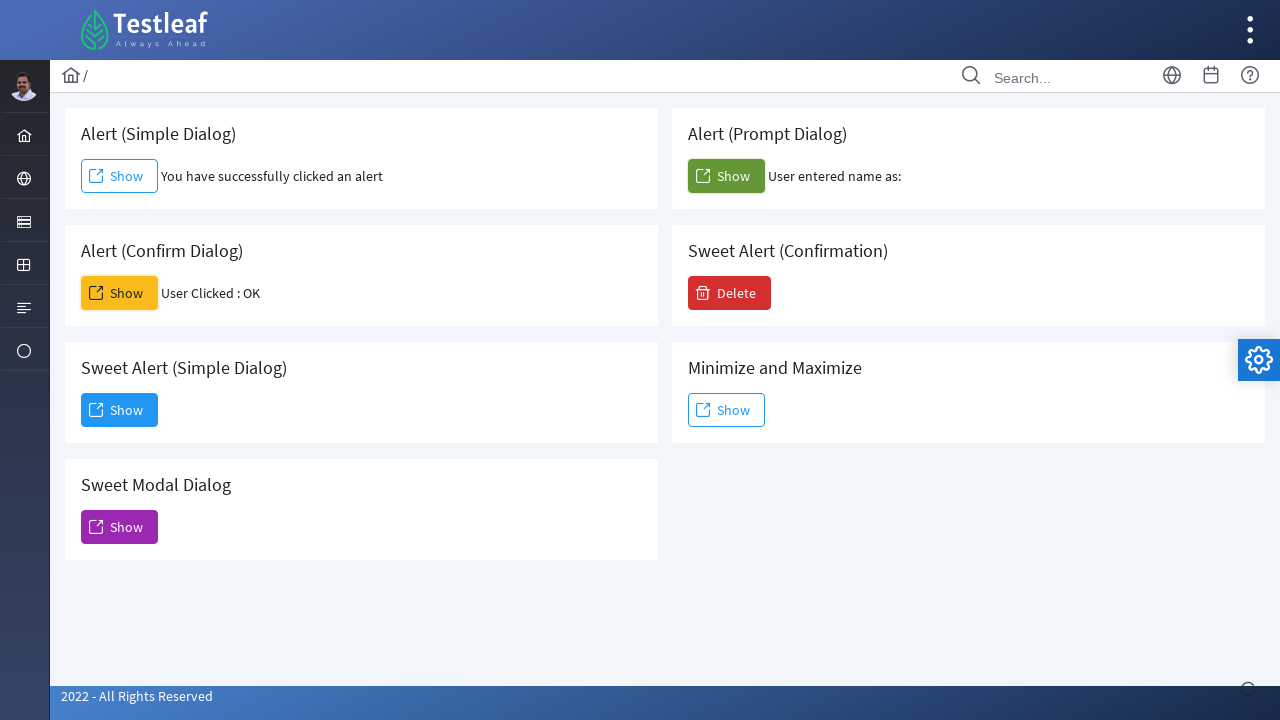

Reloaded the page
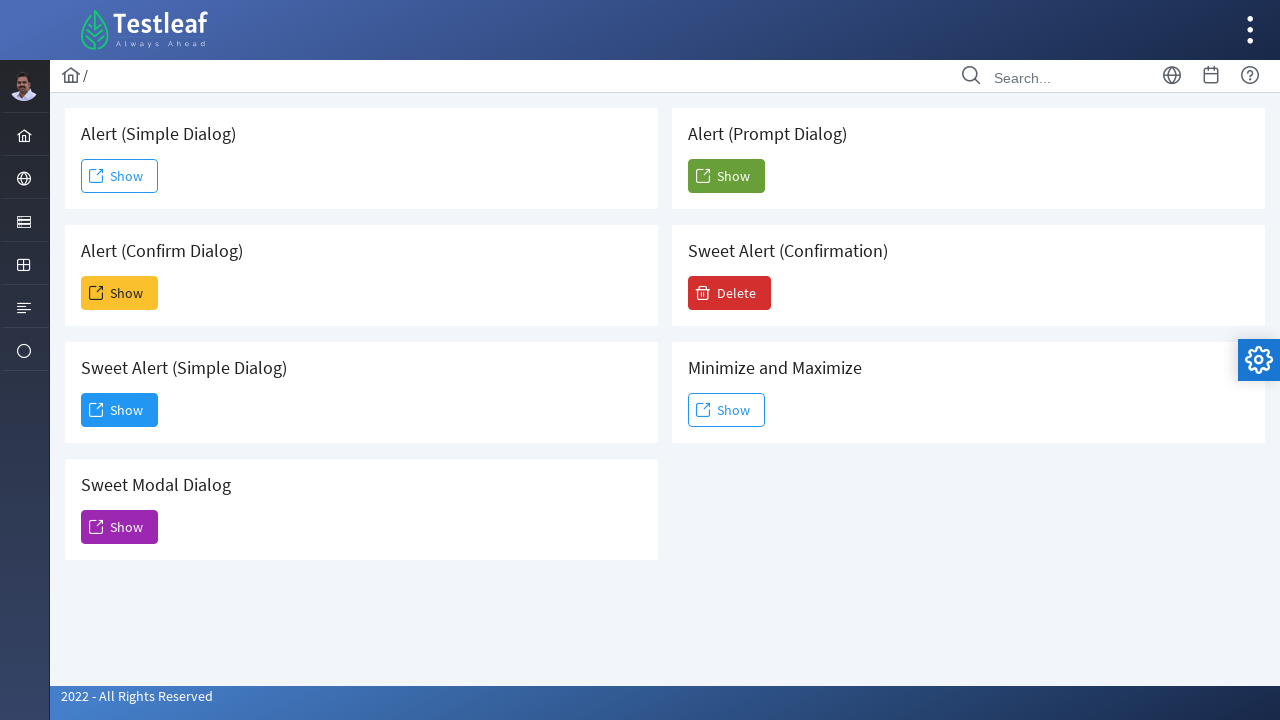

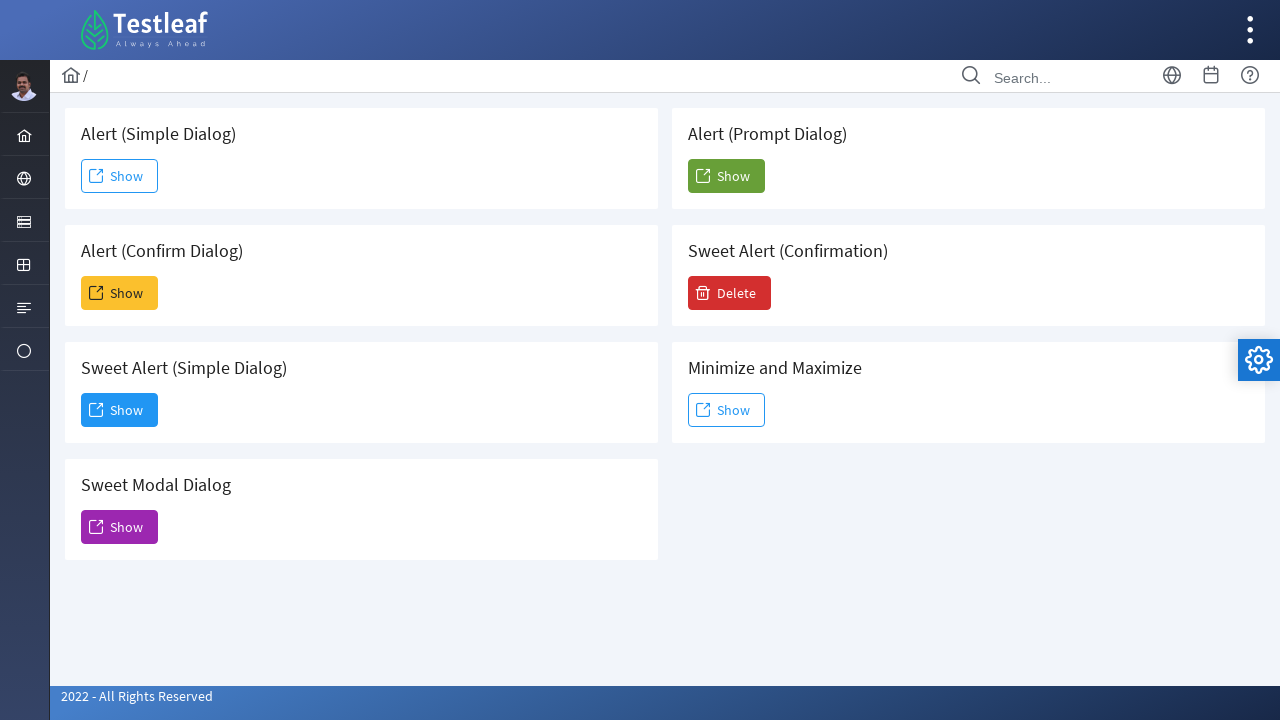